Tests autocomplete dropdown functionality by typing partial text, navigating through suggestions with keyboard arrows, and selecting an option

Starting URL: https://rahulshettyacademy.com/AutomationPractice

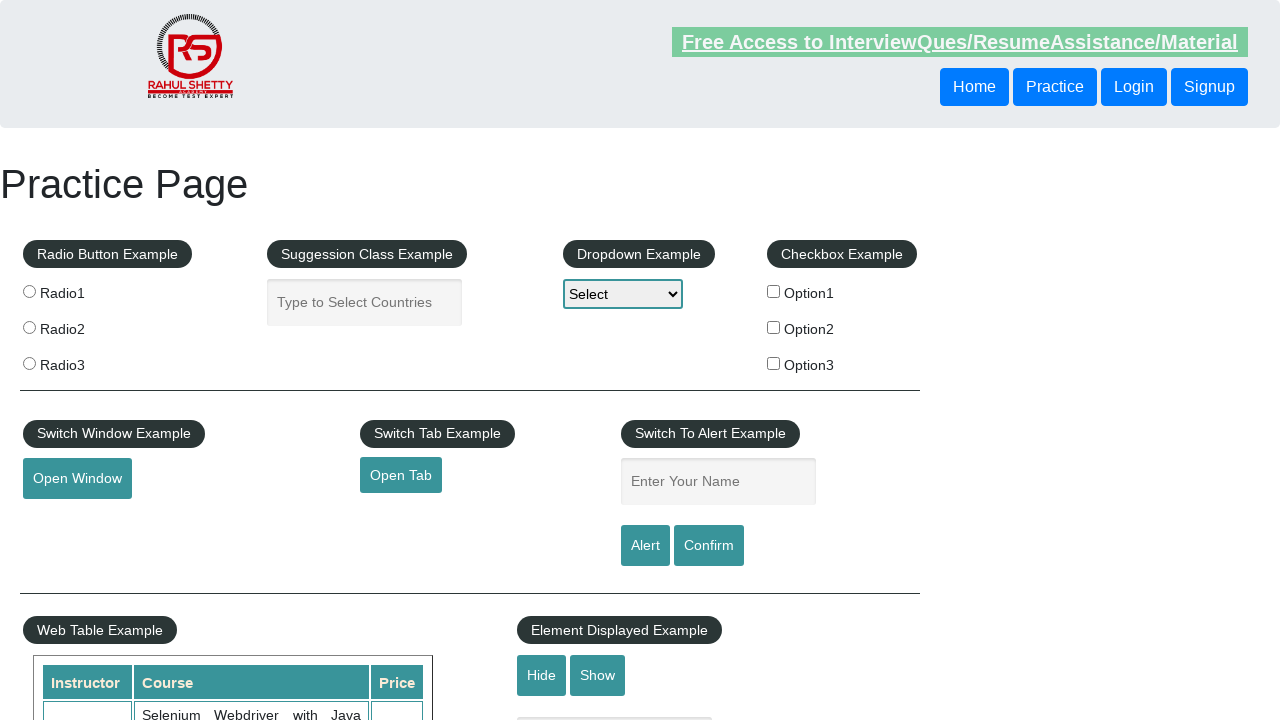

Located autocomplete input field
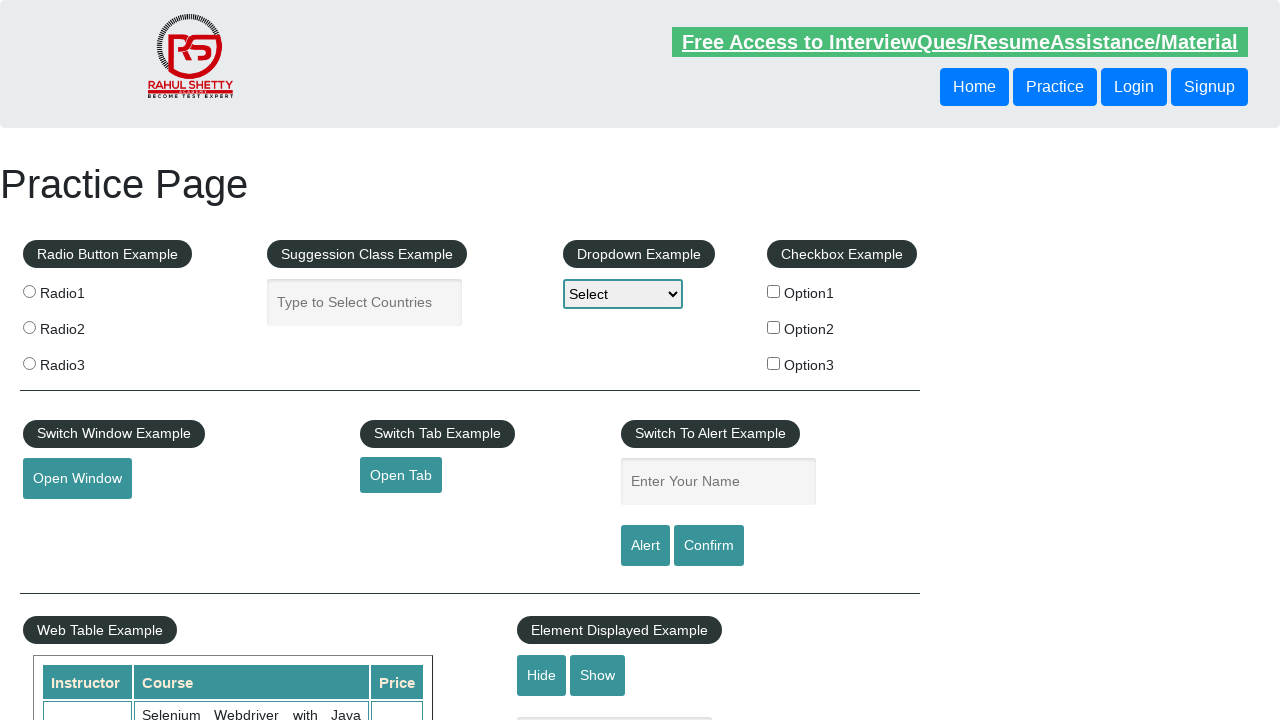

Typed 'Uni' in autocomplete field to trigger dropdown suggestions on #autocomplete
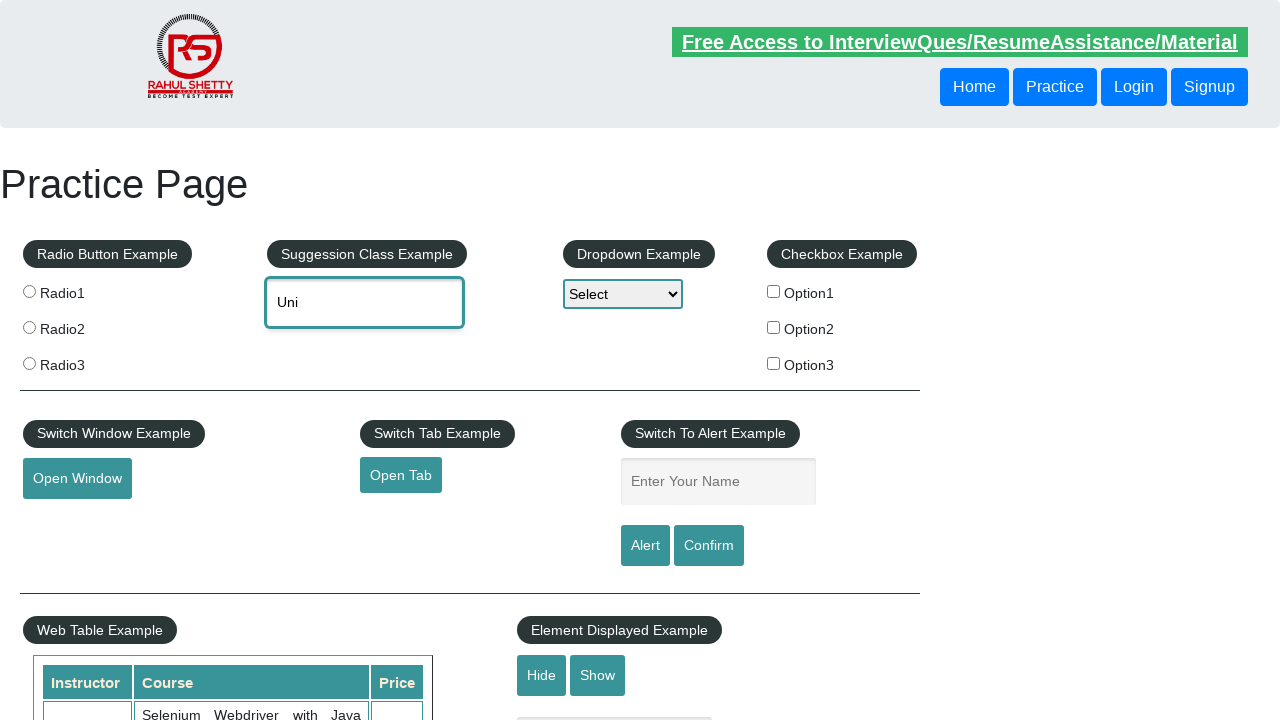

Pressed ArrowDown to navigate through suggestions (iteration 1/5) on #autocomplete
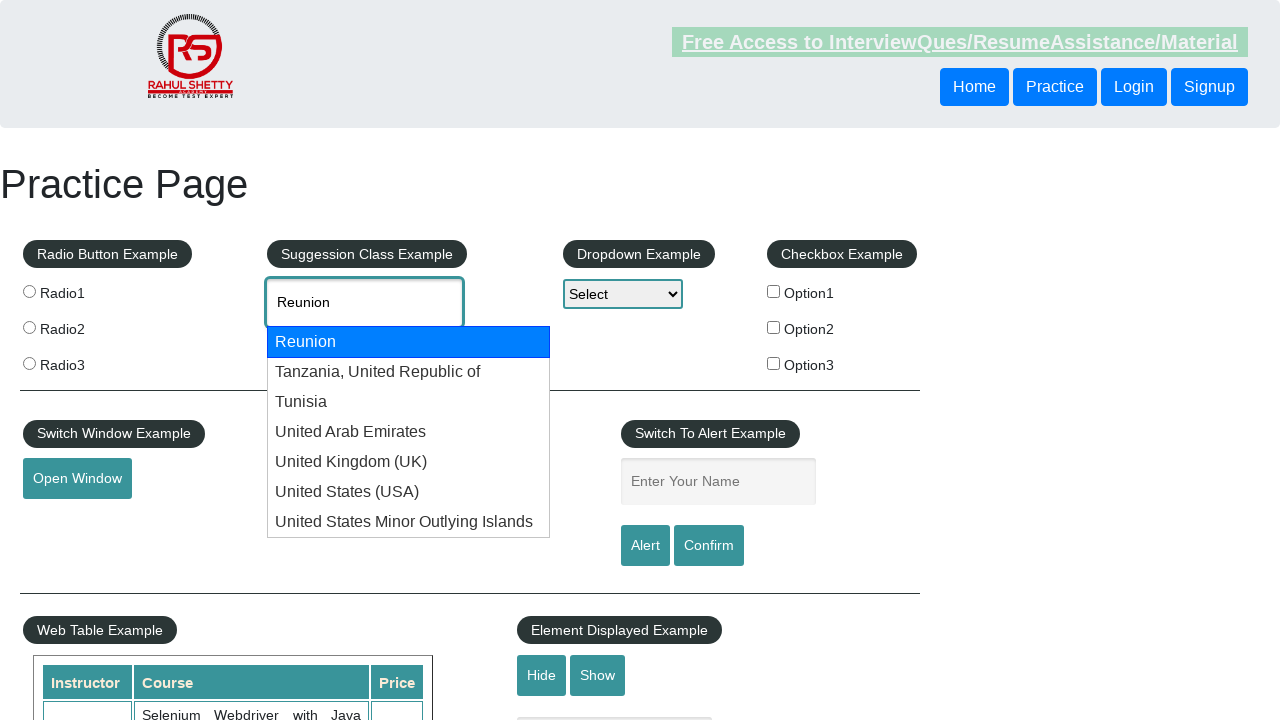

Pressed ArrowDown to navigate through suggestions (iteration 2/5) on #autocomplete
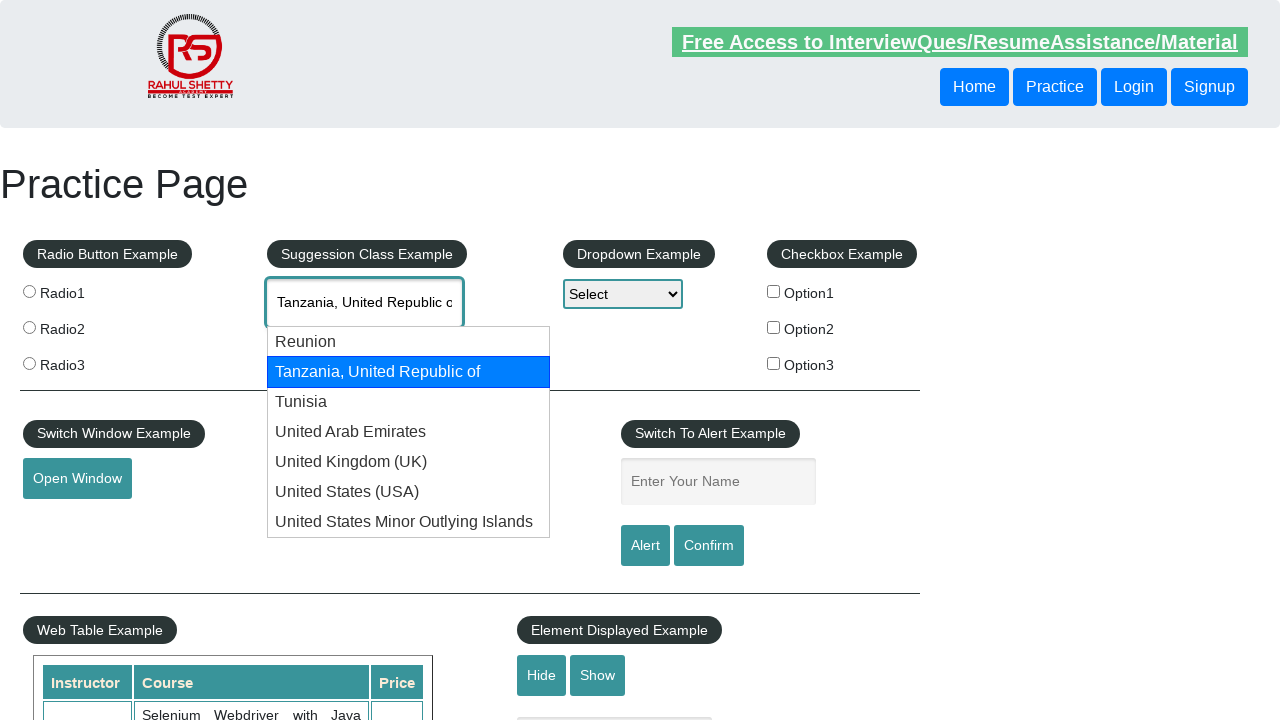

Pressed ArrowDown to navigate through suggestions (iteration 3/5) on #autocomplete
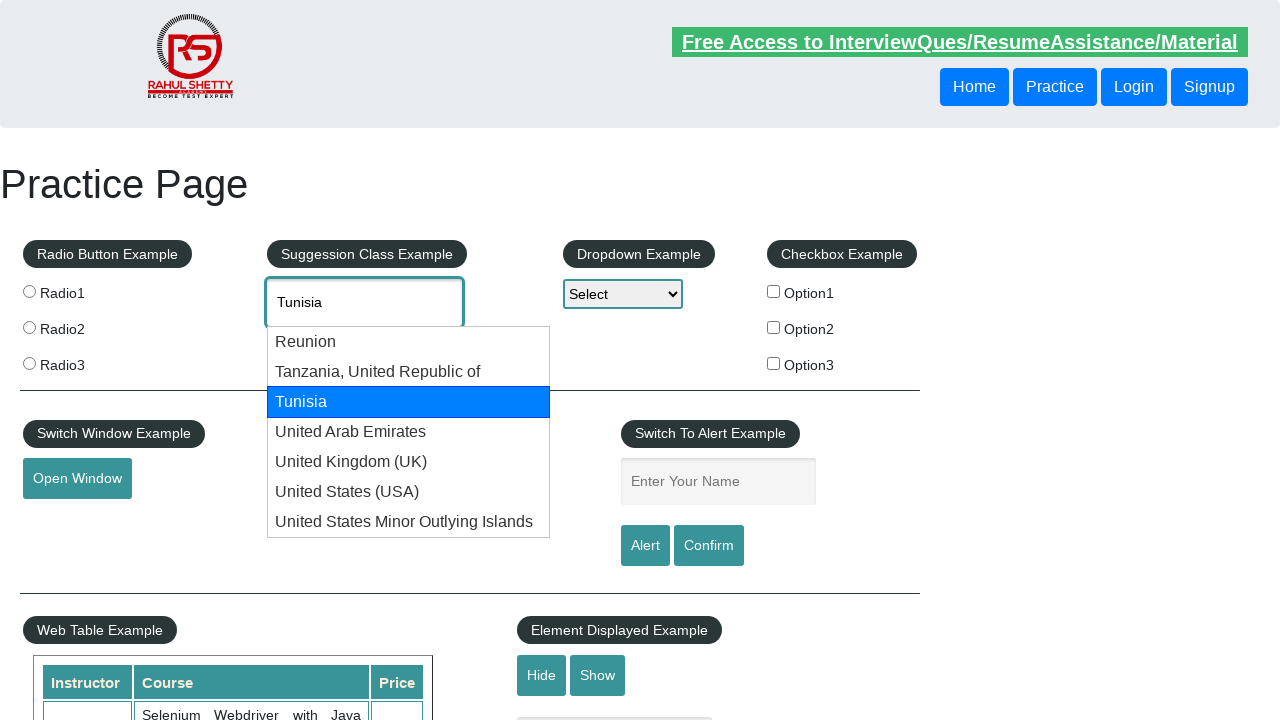

Pressed ArrowDown to navigate through suggestions (iteration 4/5) on #autocomplete
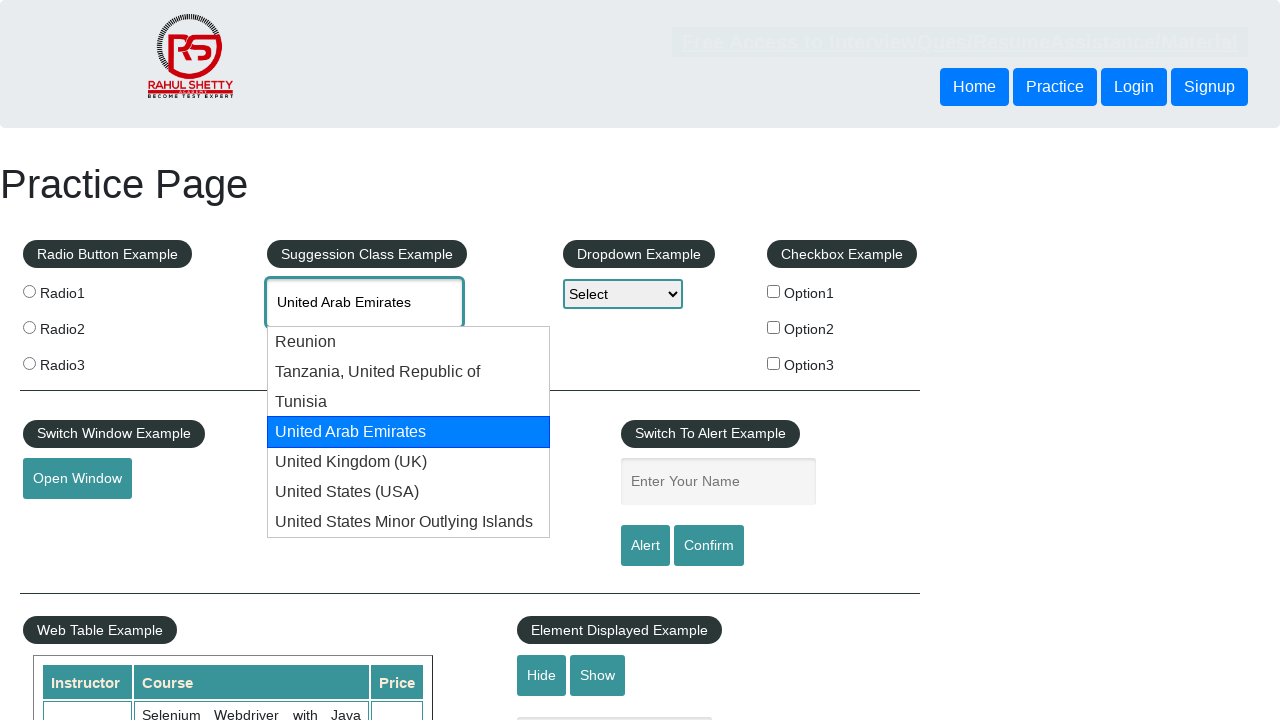

Pressed ArrowDown to navigate through suggestions (iteration 5/5) on #autocomplete
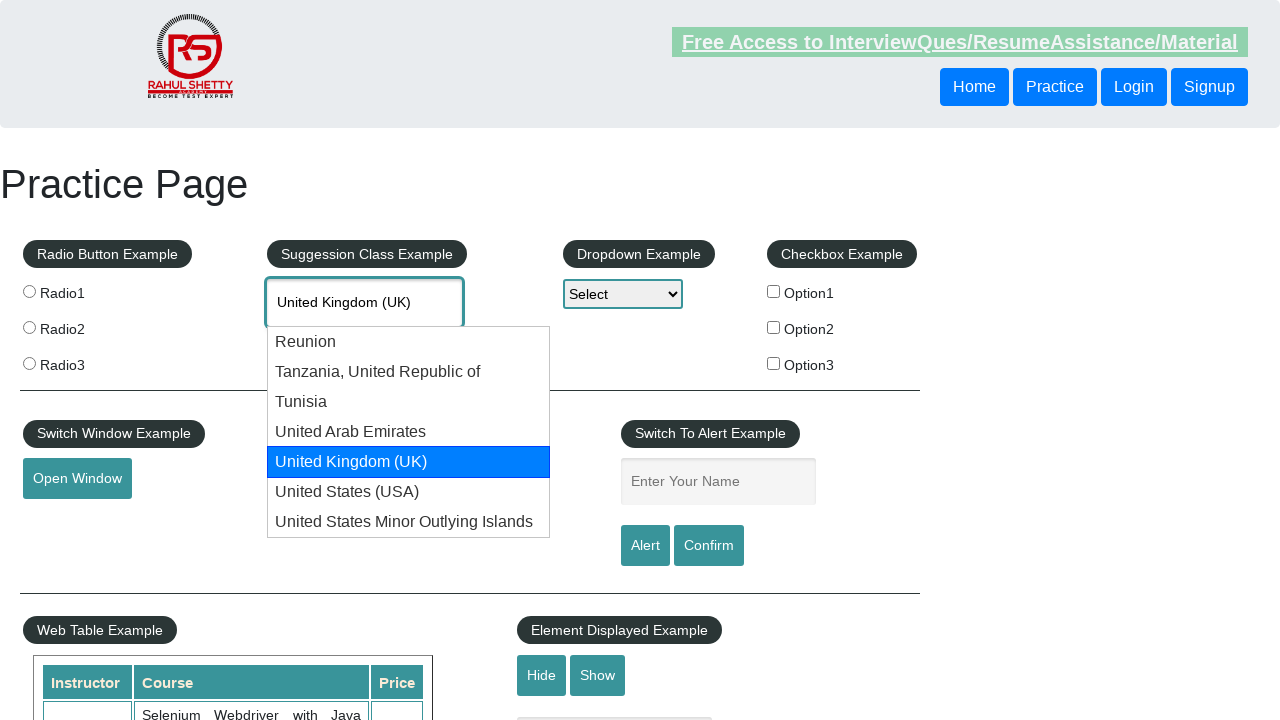

Pressed Enter to select the highlighted suggestion on #autocomplete
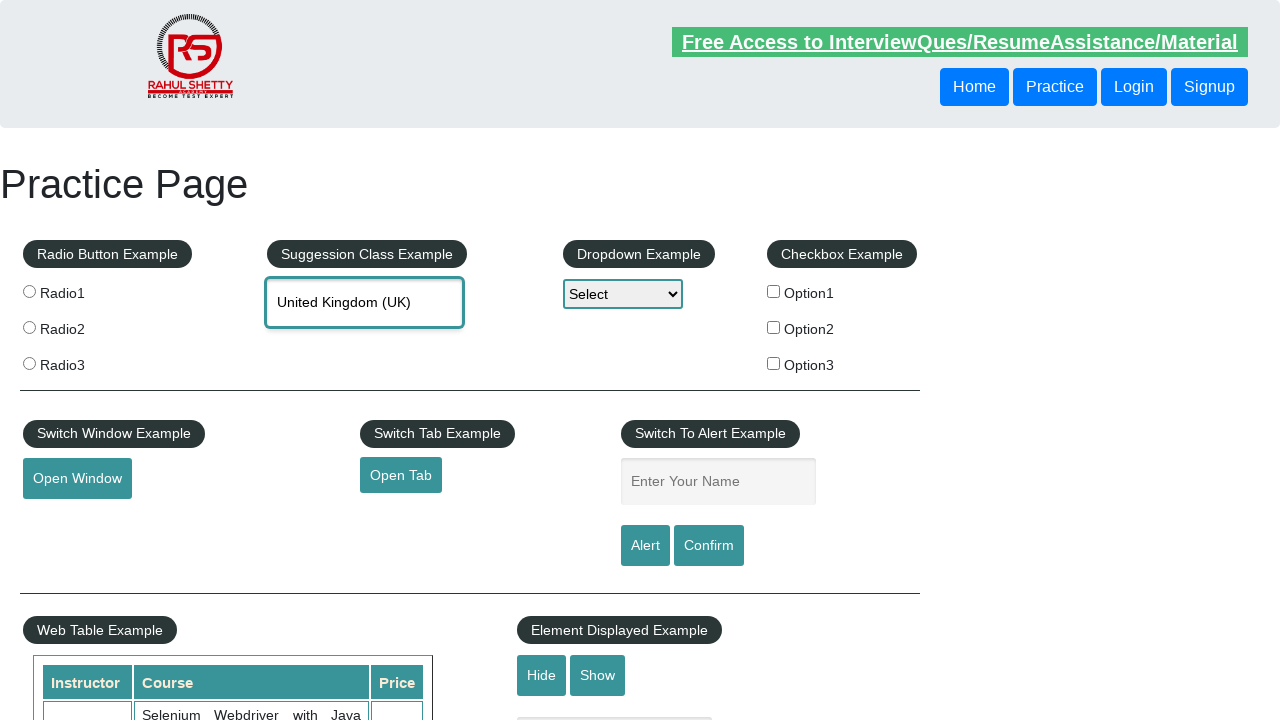

Retrieved selected value: 'United Kingdom (UK)'
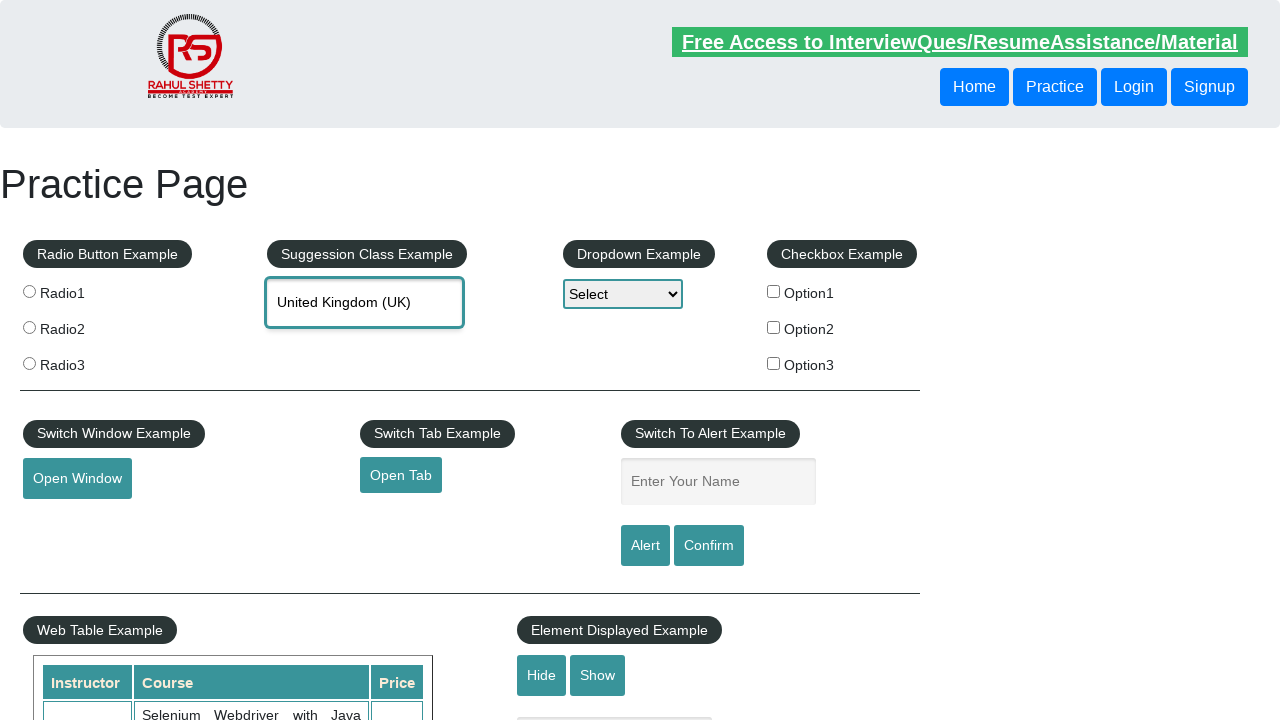

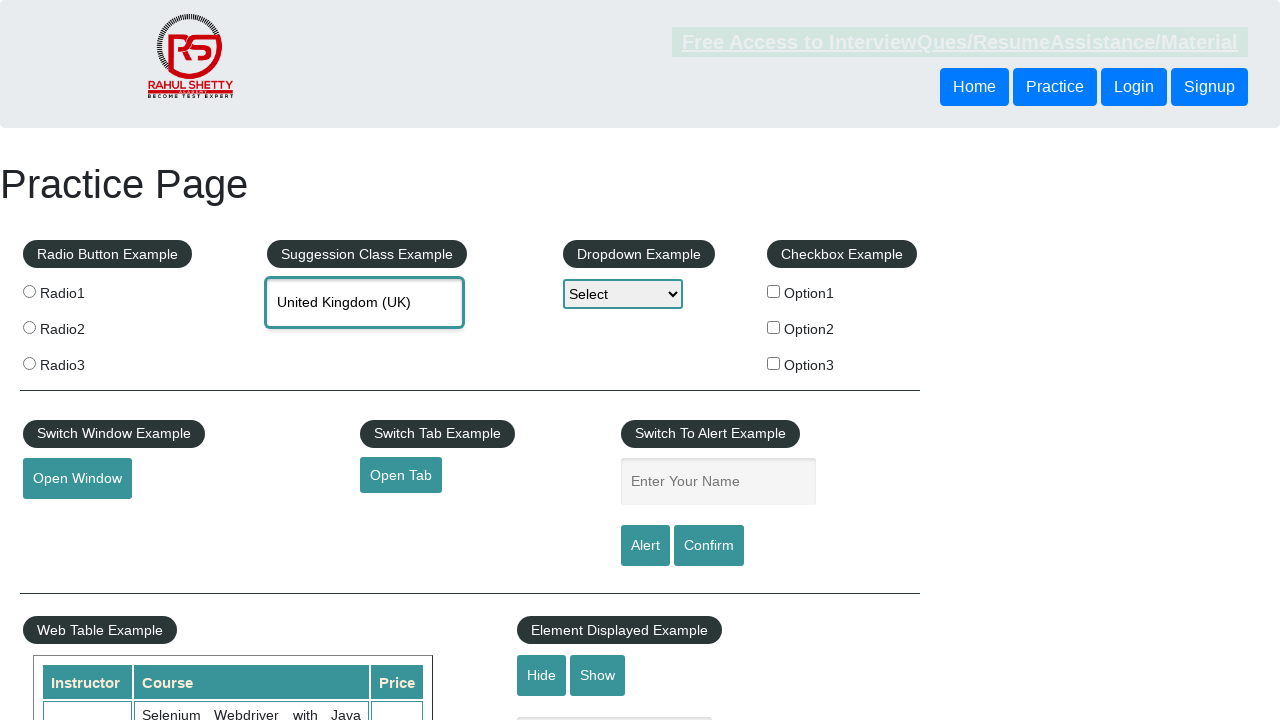